Tests various checkbox interactions on a practice page including basic checkbox, Ajax checkbox, language selection, tristate checkbox, toggle switch, and multiple city selection.

Starting URL: https://leafground.com/checkbox.xhtml

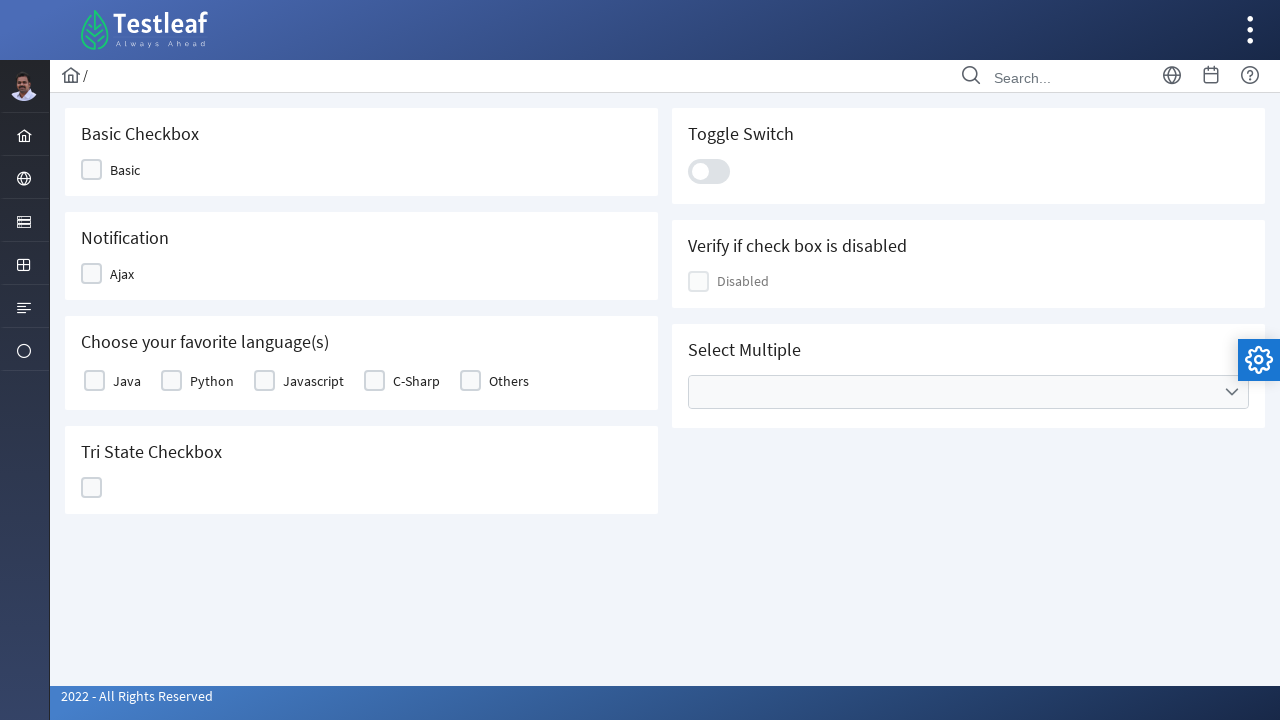

Clicked Basic checkbox at (125, 170) on xpath=//span[text()='Basic']
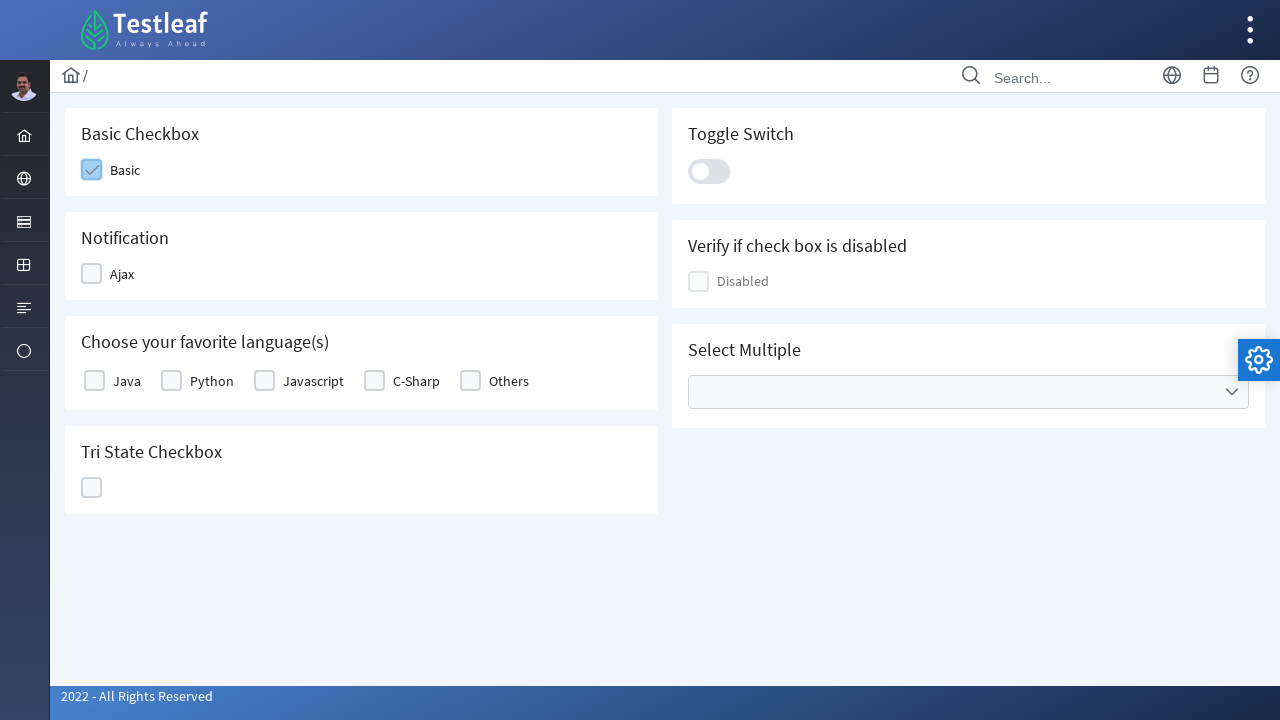

Waited 1000ms for interaction
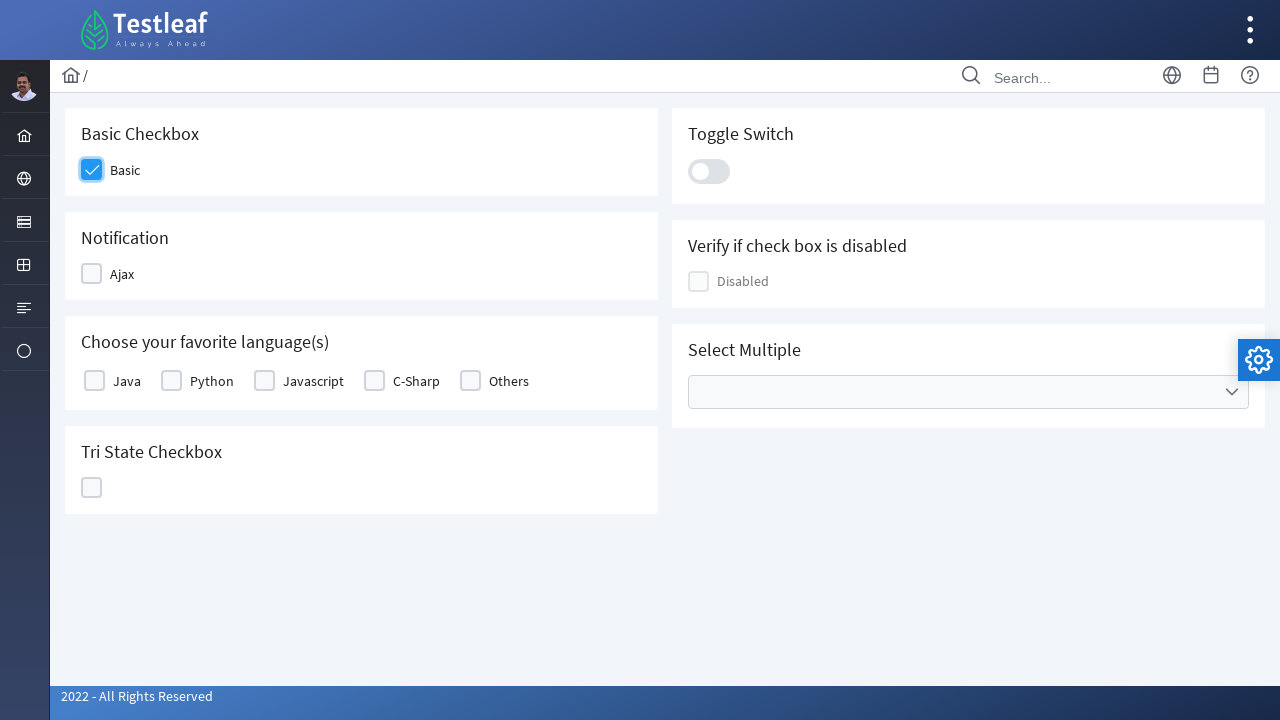

Clicked Ajax checkbox at (122, 274) on xpath=//span[text()='Ajax']
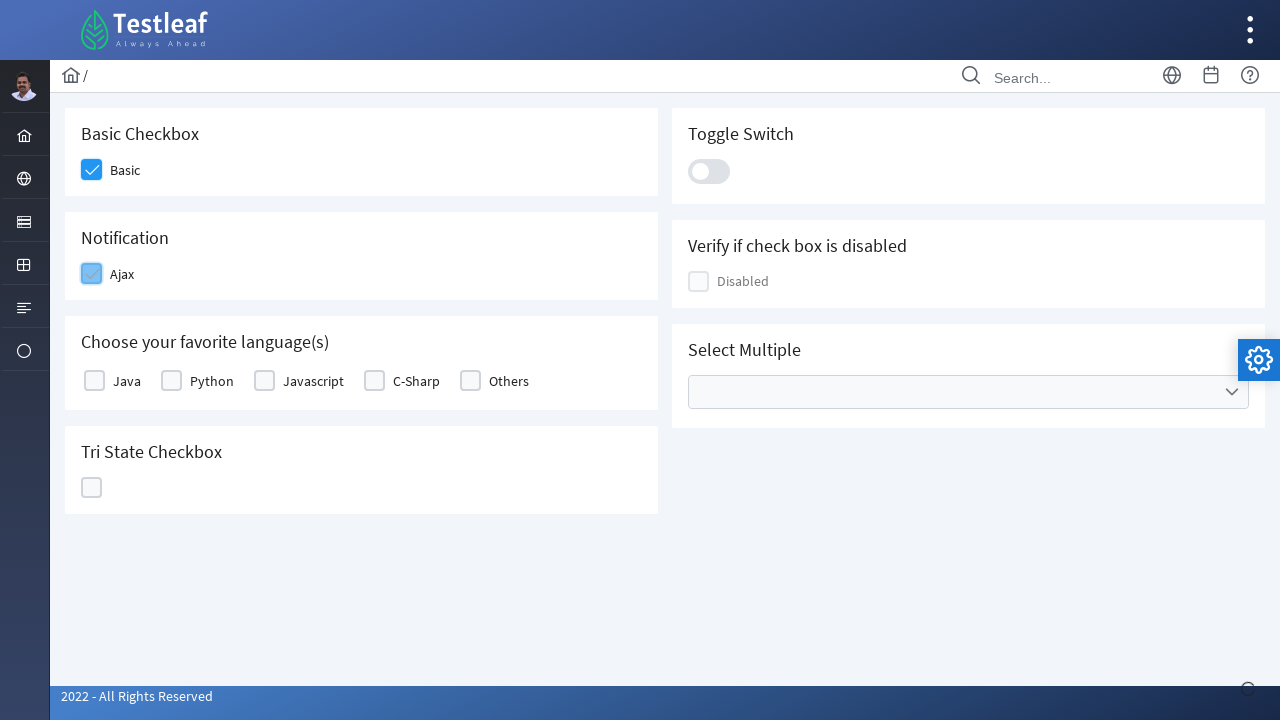

Selected Java as favorite language at (127, 381) on xpath=//label[text()='Java']
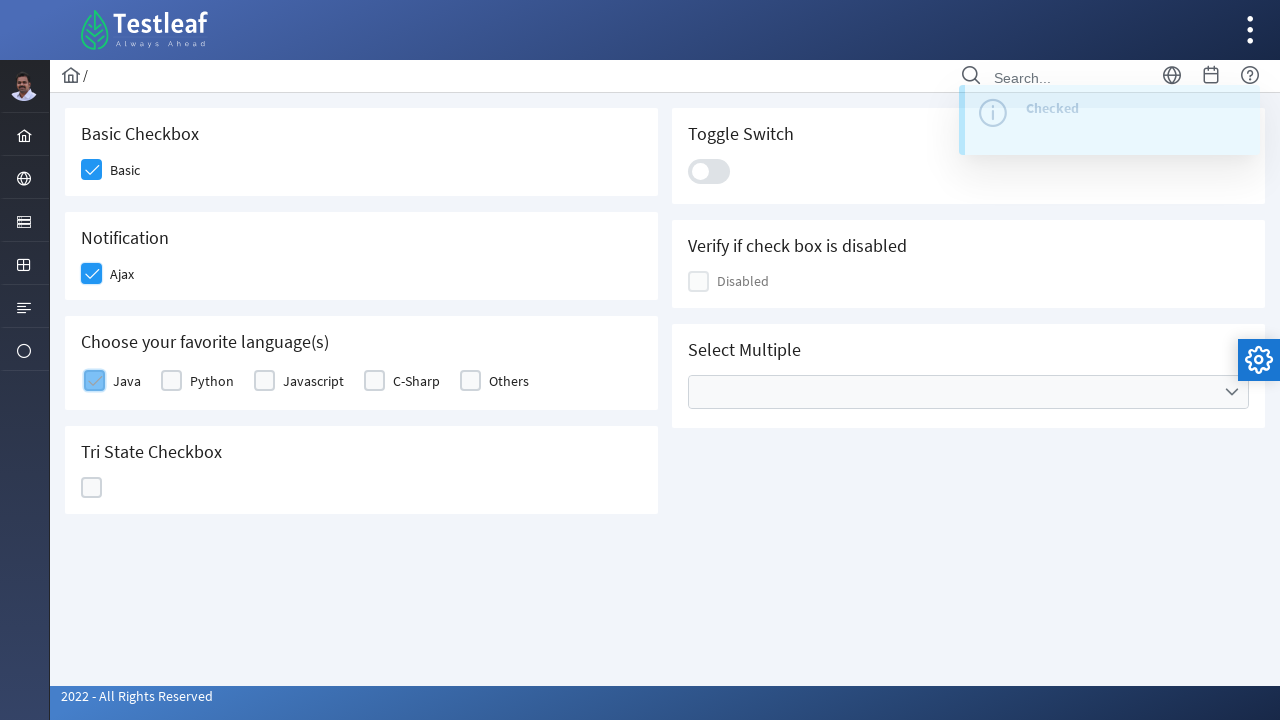

Clicked Tristate checkbox at (92, 488) on xpath=//div[contains(@id,'ajaxTriState')]
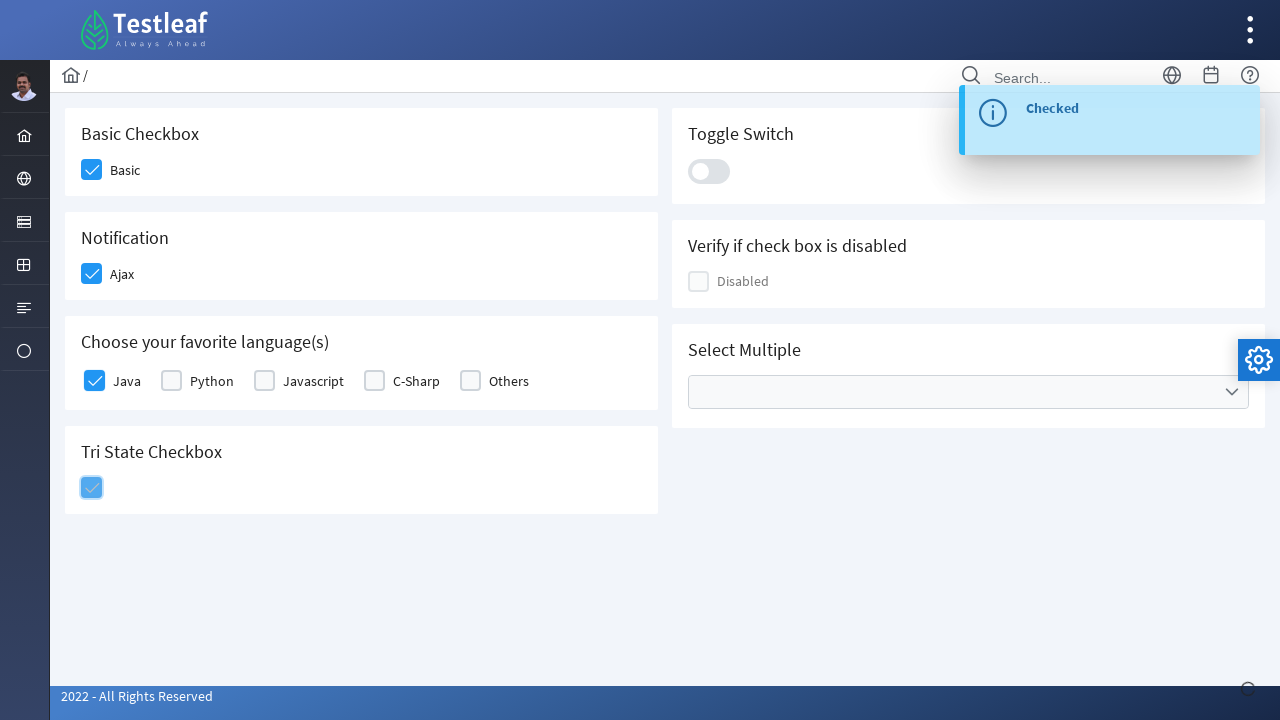

Clicked toggle switch at (709, 171) on .ui-toggleswitch-slider
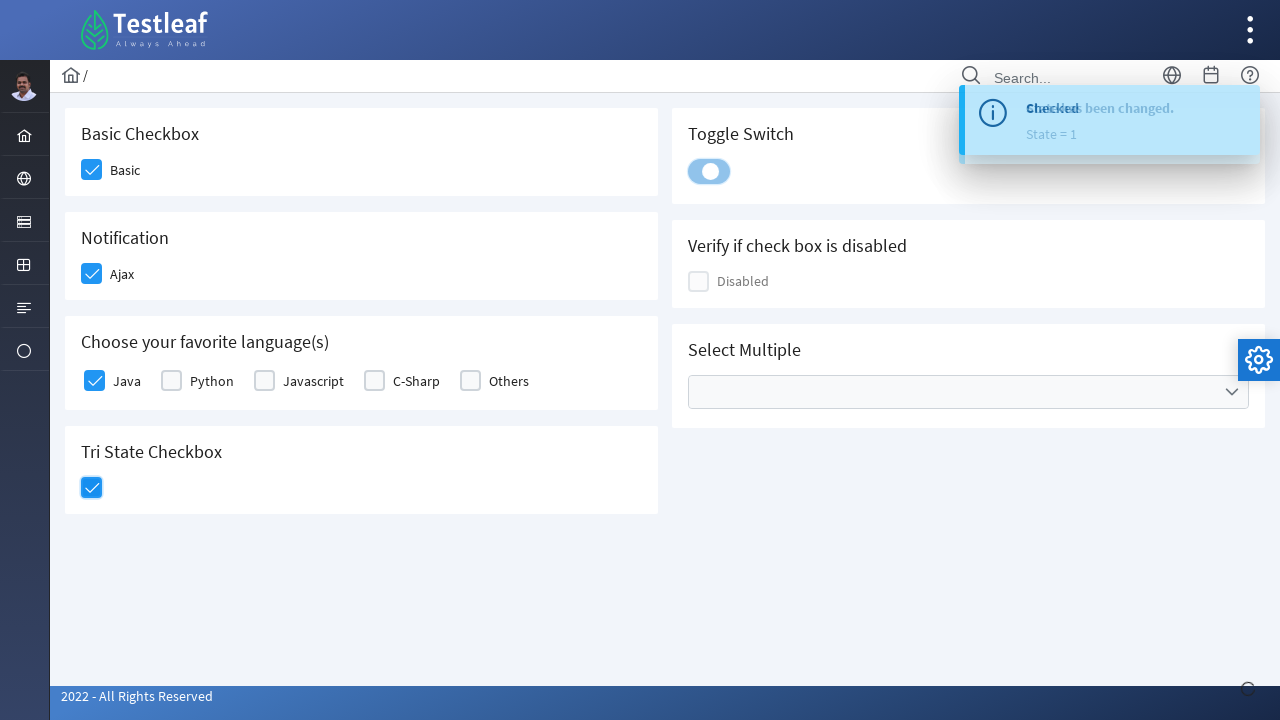

Opened Cities dropdown at (968, 392) on xpath=//ul[@data-label='Cities']
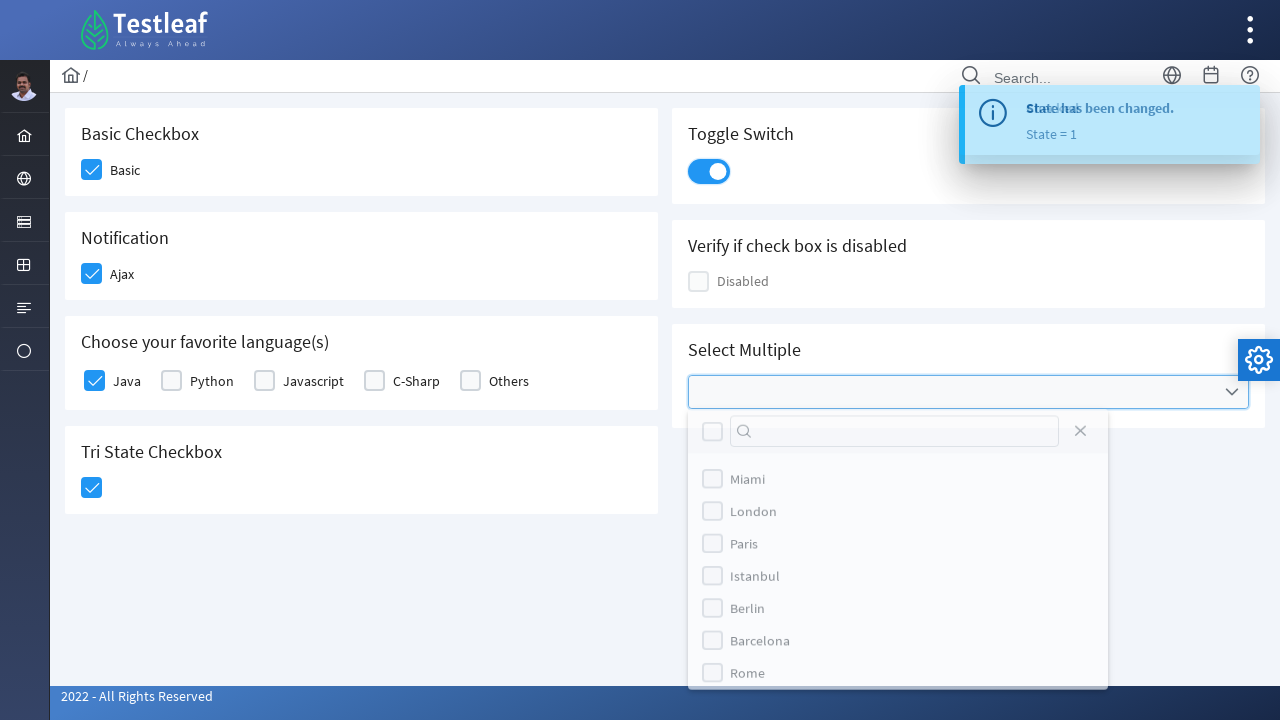

Selected Paris city at (744, 554) on (//label[text()='Paris'])[2]
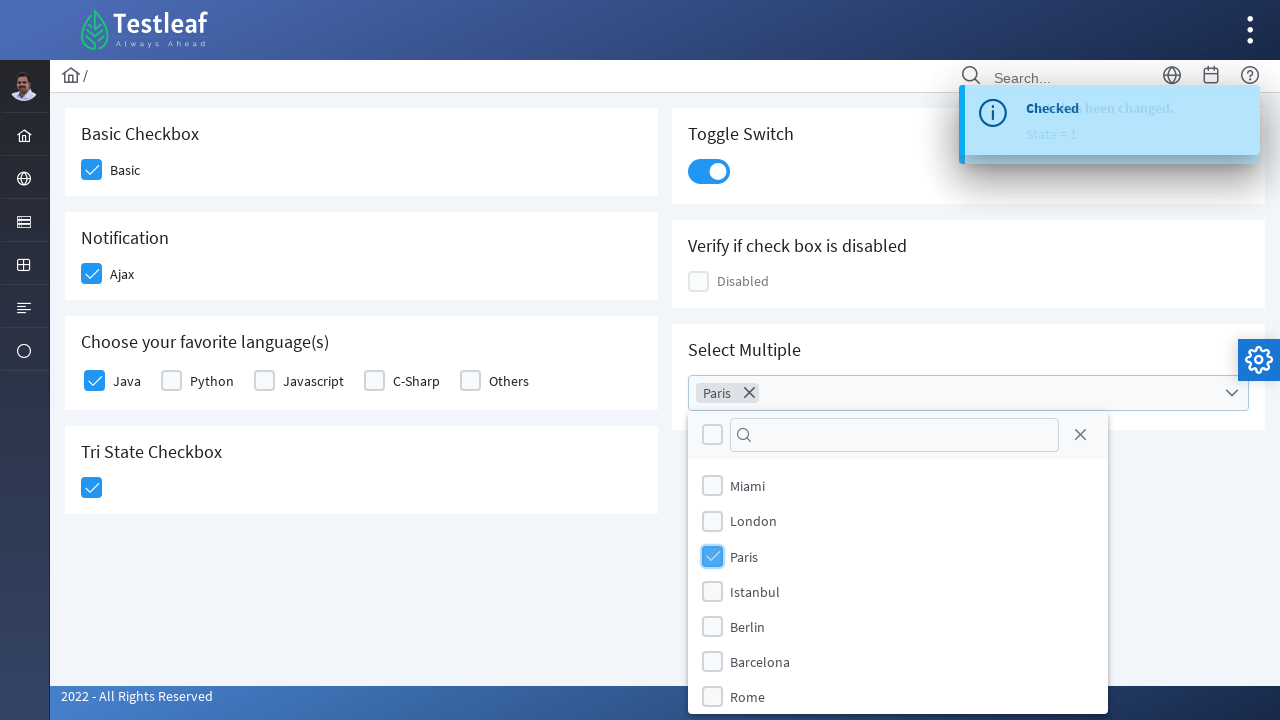

Selected London city at (754, 521) on (//label[text()='London'])[2]
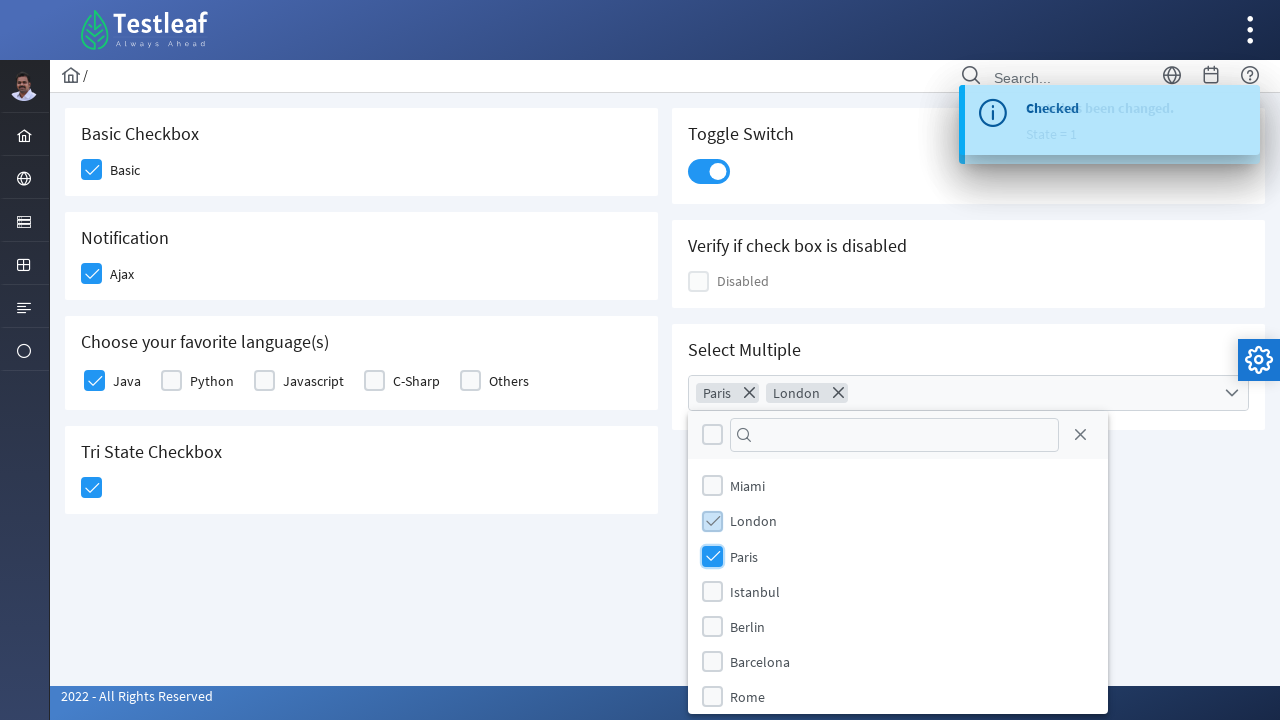

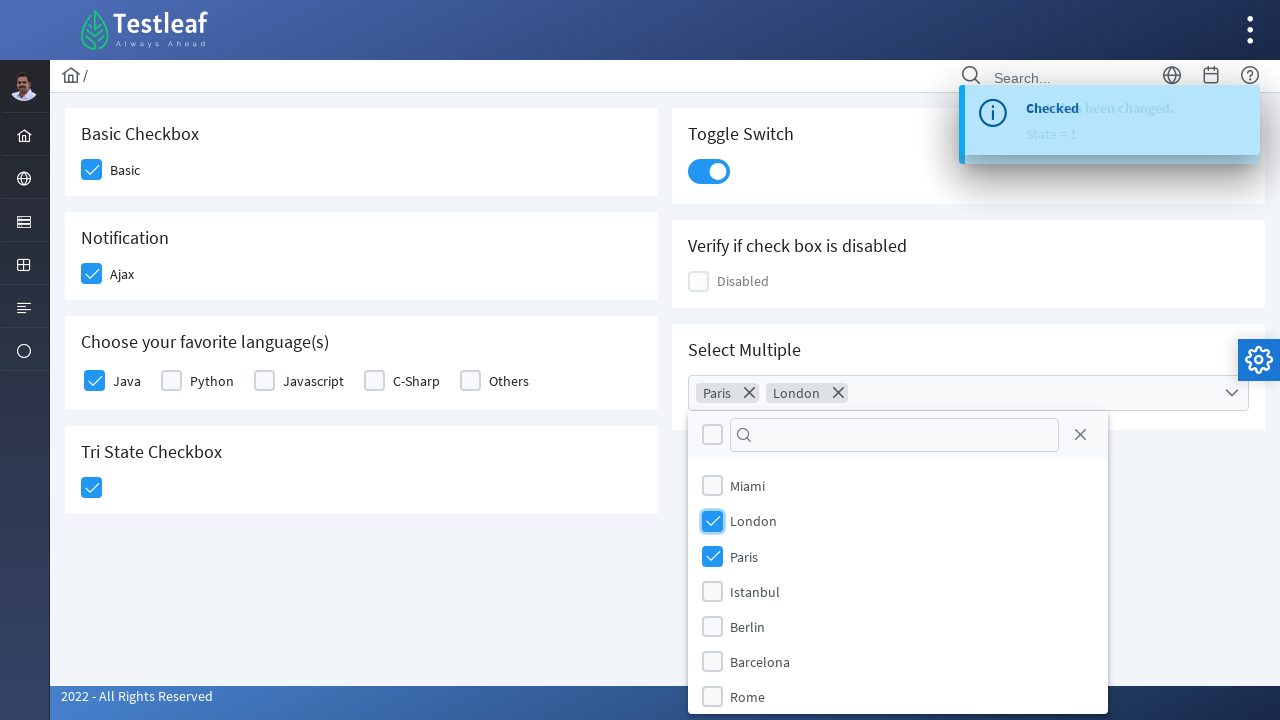